Tests browser navigation methods by navigating between two e-commerce sites (Flipkart and Meesho), then using back, forward, and refresh navigation commands

Starting URL: https://www.flipkart.com/

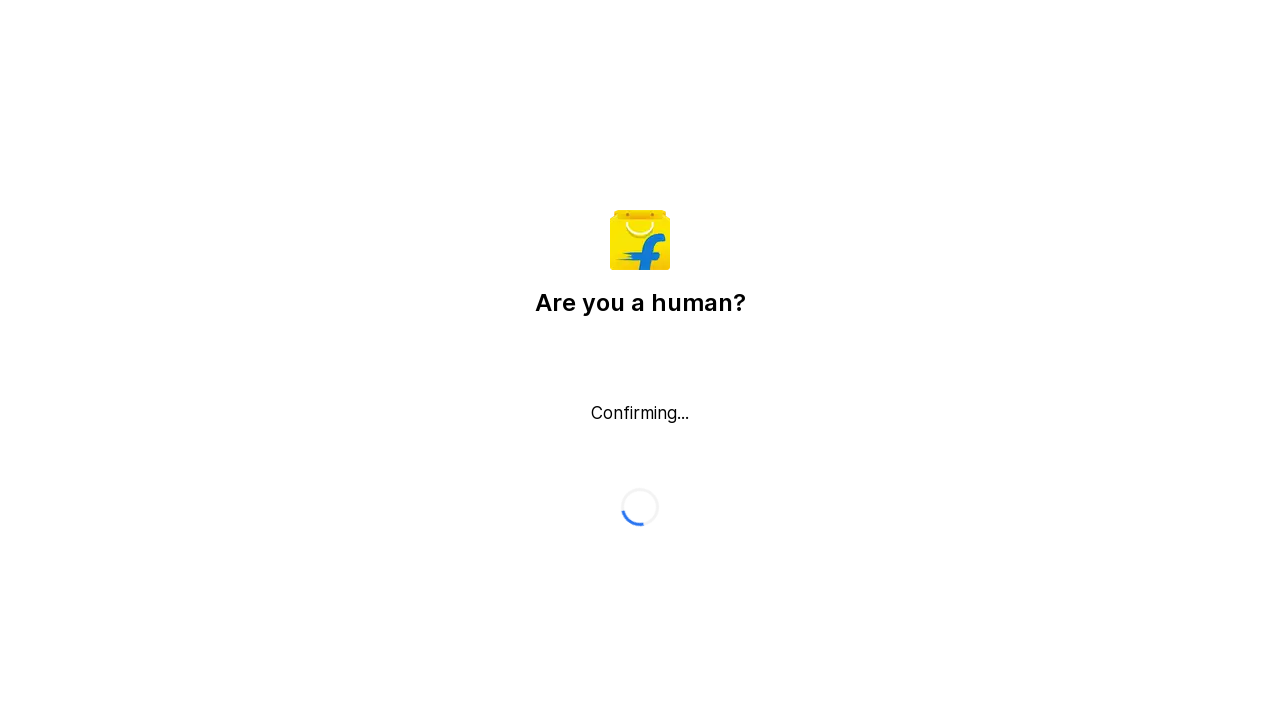

Navigated to Meesho e-commerce site
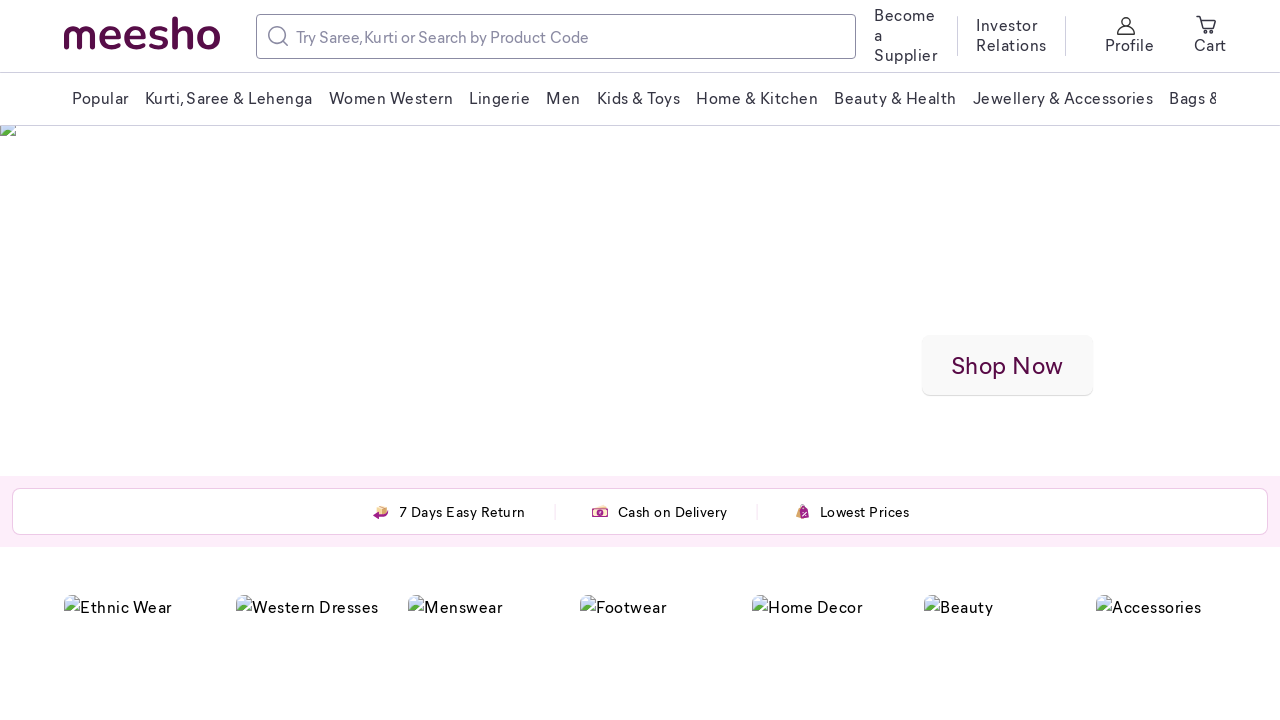

Navigated back to Flipkart using browser back button
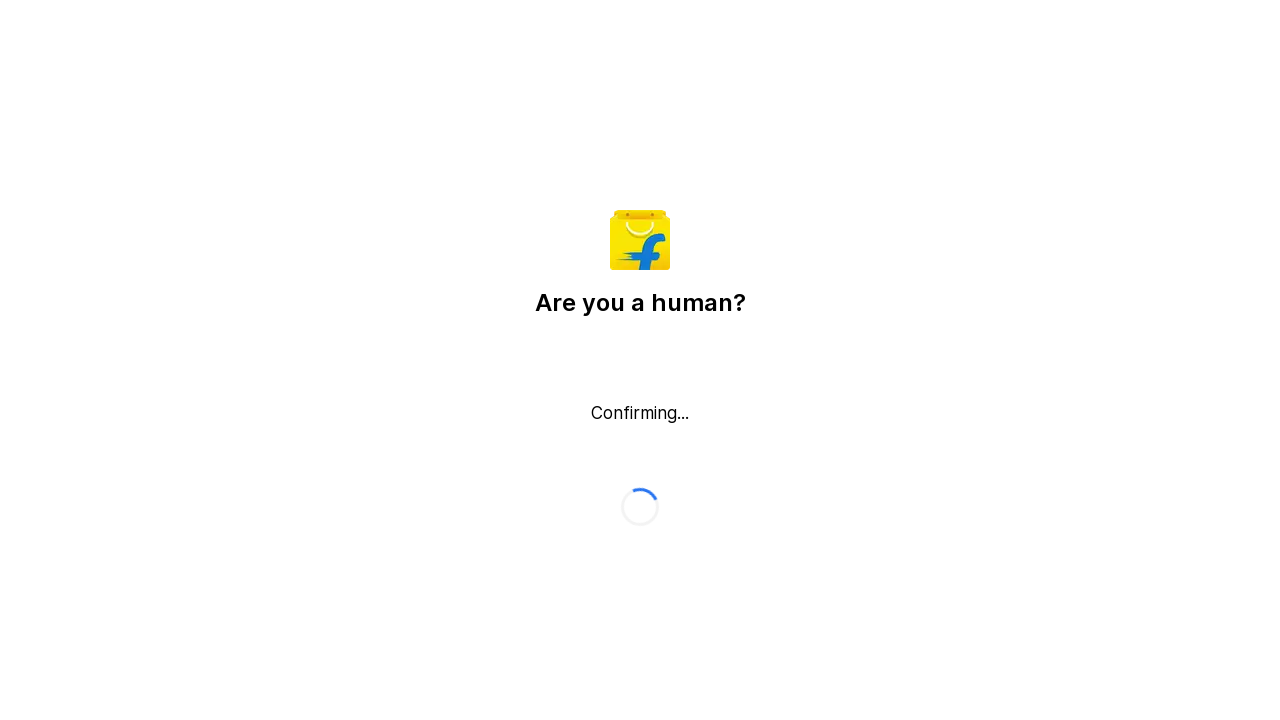

Navigated forward to Meesho using browser forward button
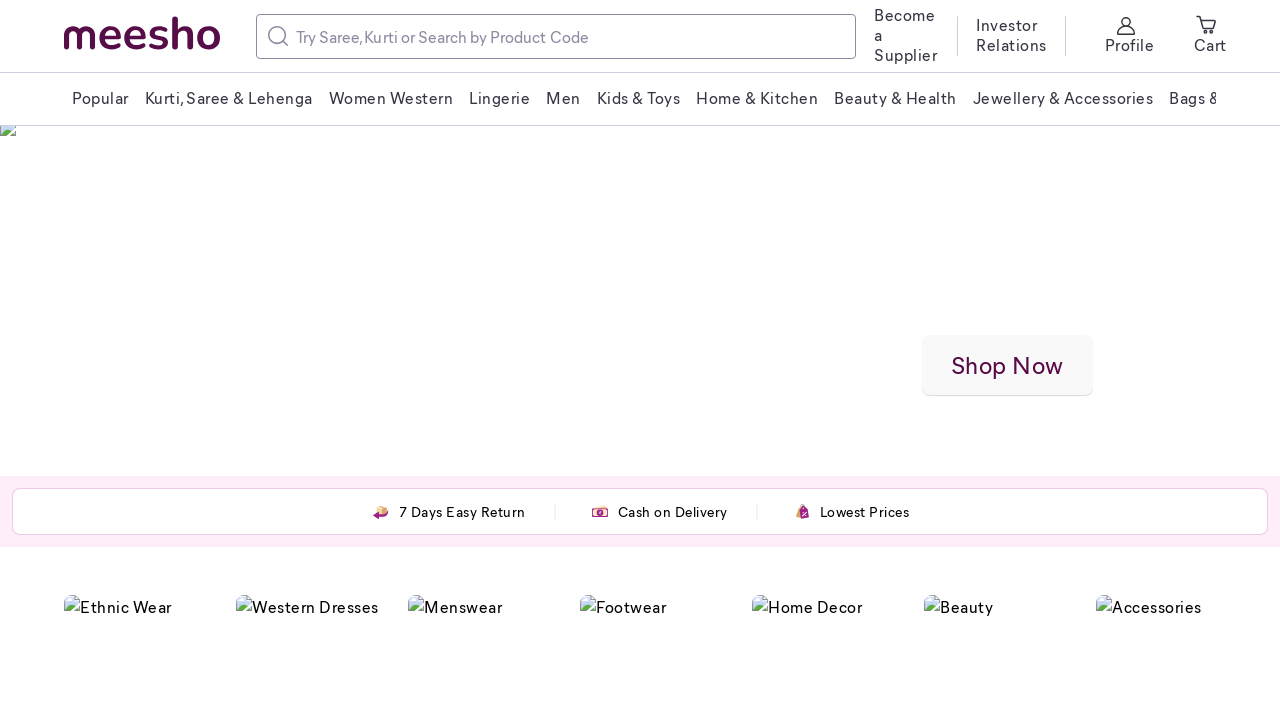

Refreshed the current Meesho page
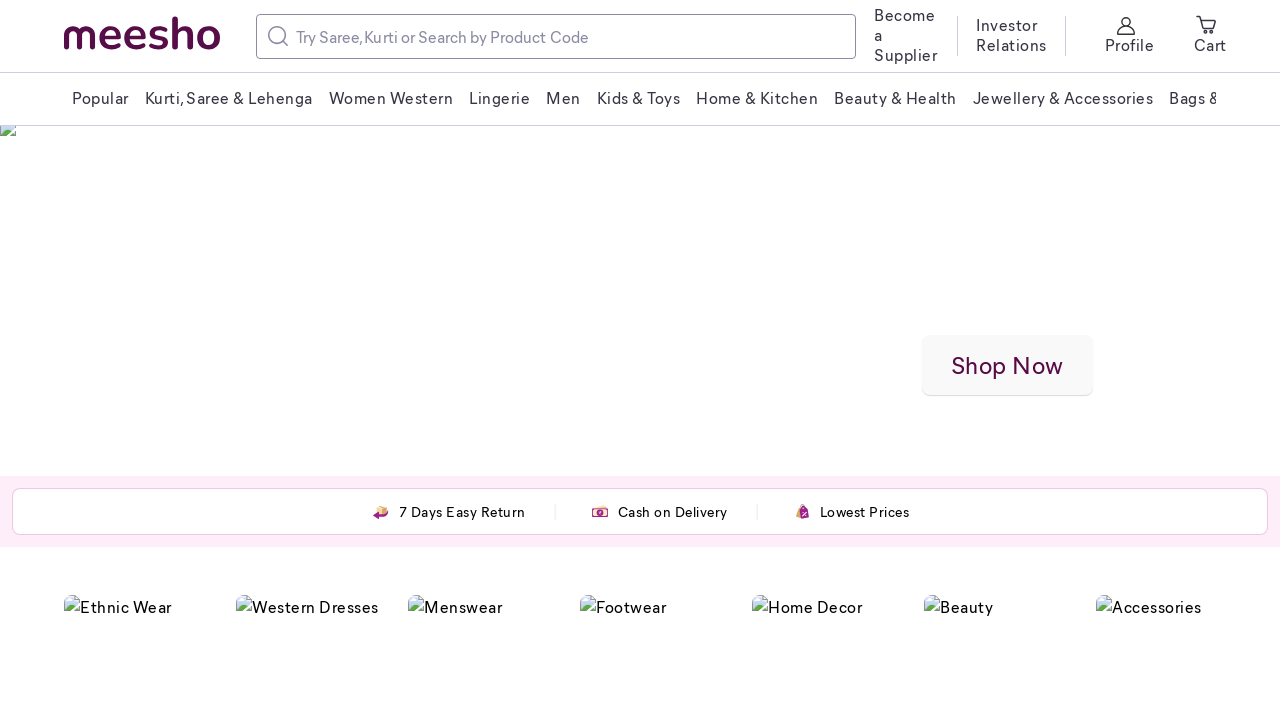

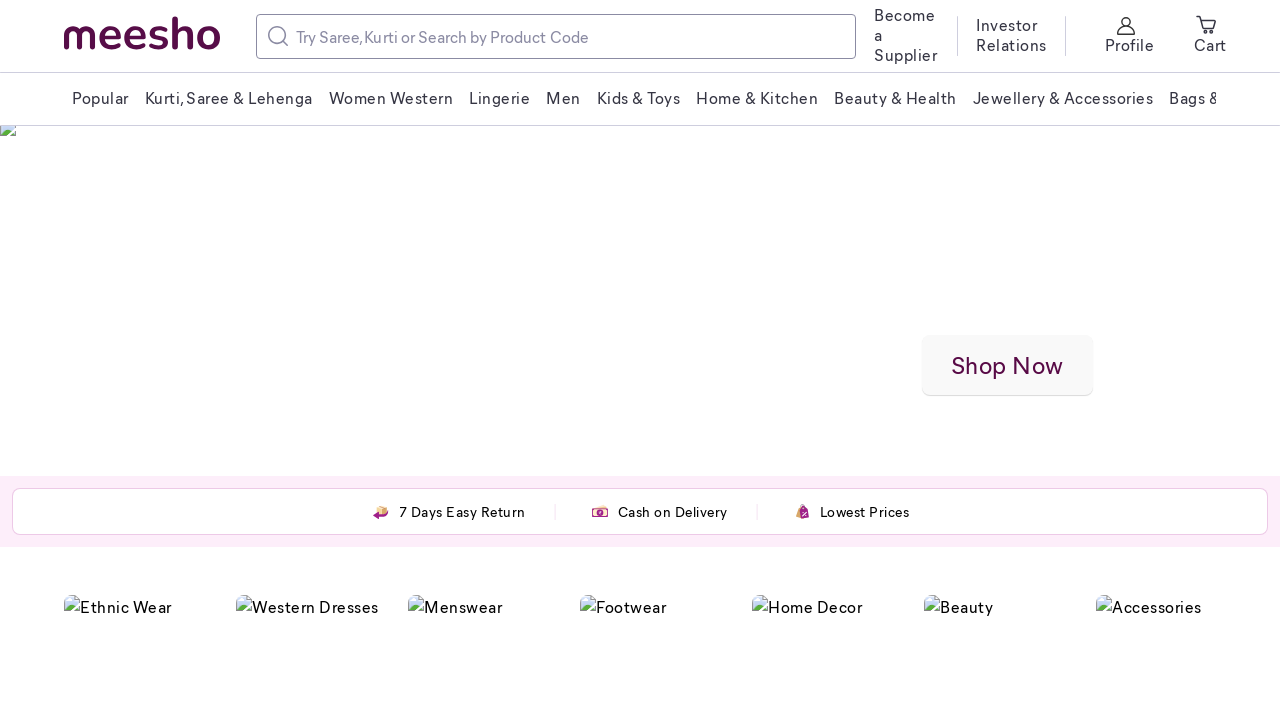